Tests JavaScript prompt alert functionality by clicking a button to trigger the alert, typing text into the prompt, and accepting it.

Starting URL: https://v1.training-support.net/selenium/javascript-alerts

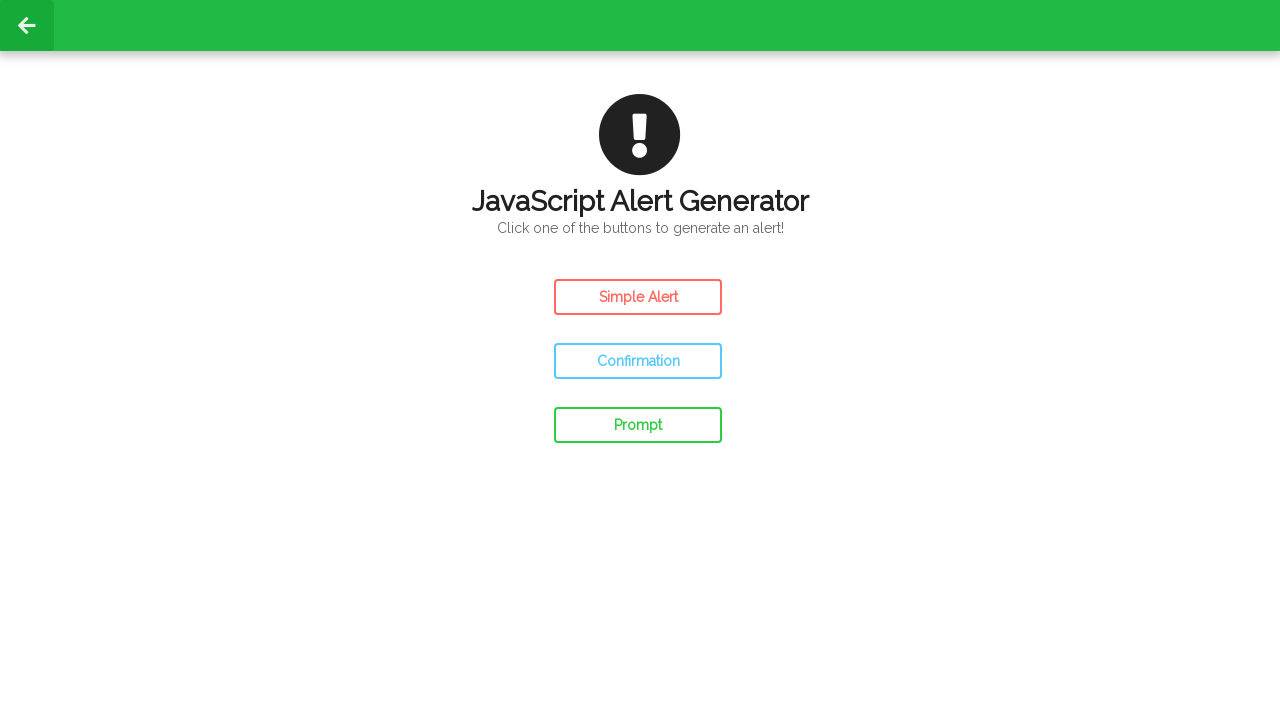

Set up dialog handler to accept prompt with 'Awesome!' text
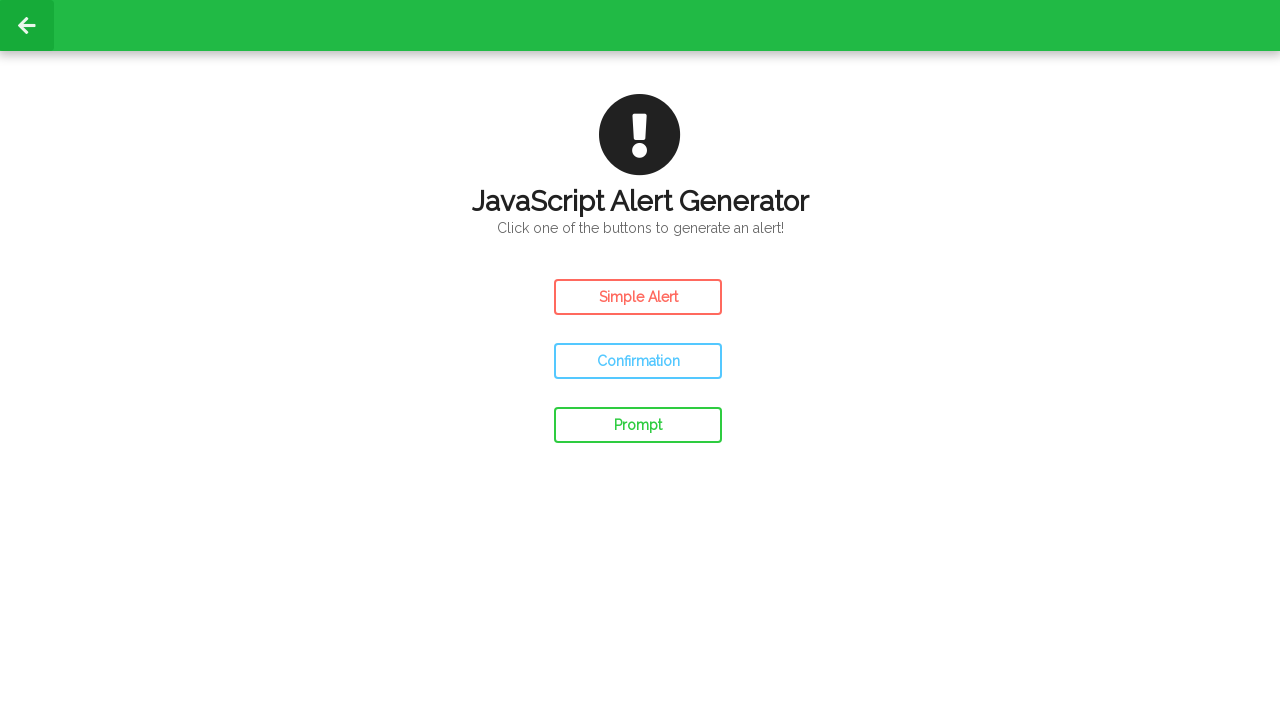

Clicked prompt button to trigger JavaScript alert at (638, 425) on #prompt
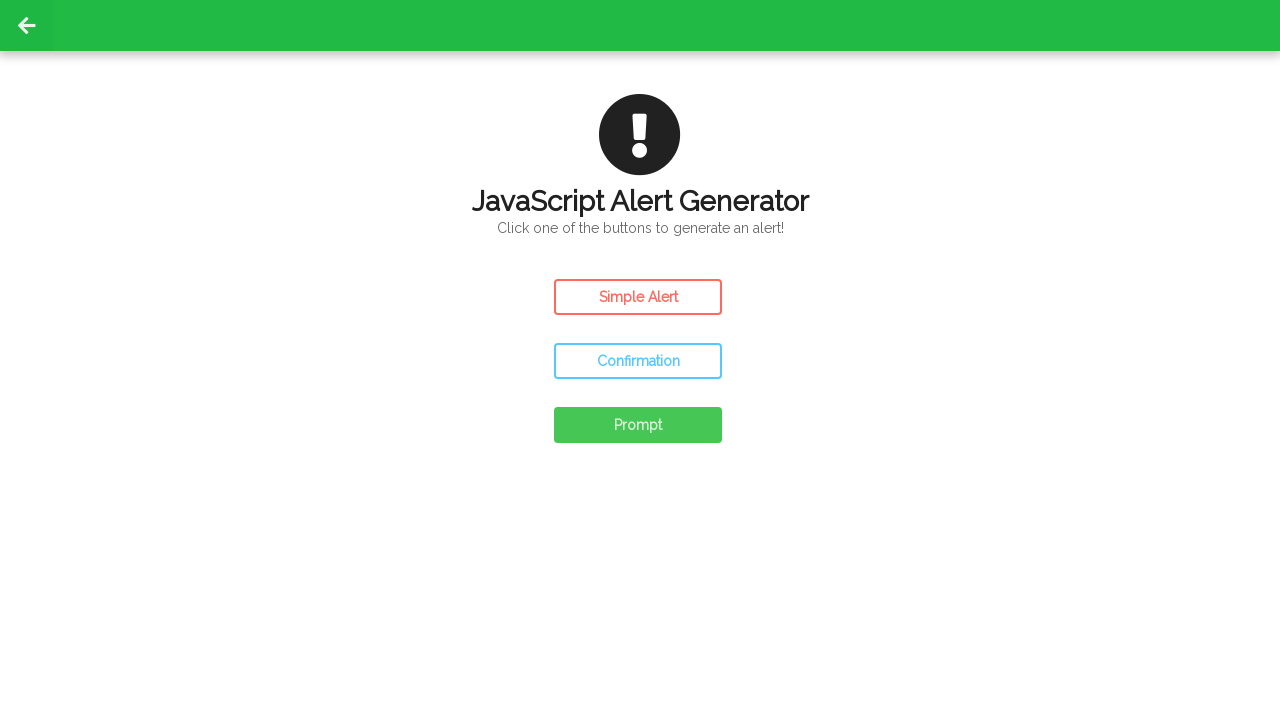

Waited for prompt result to be displayed
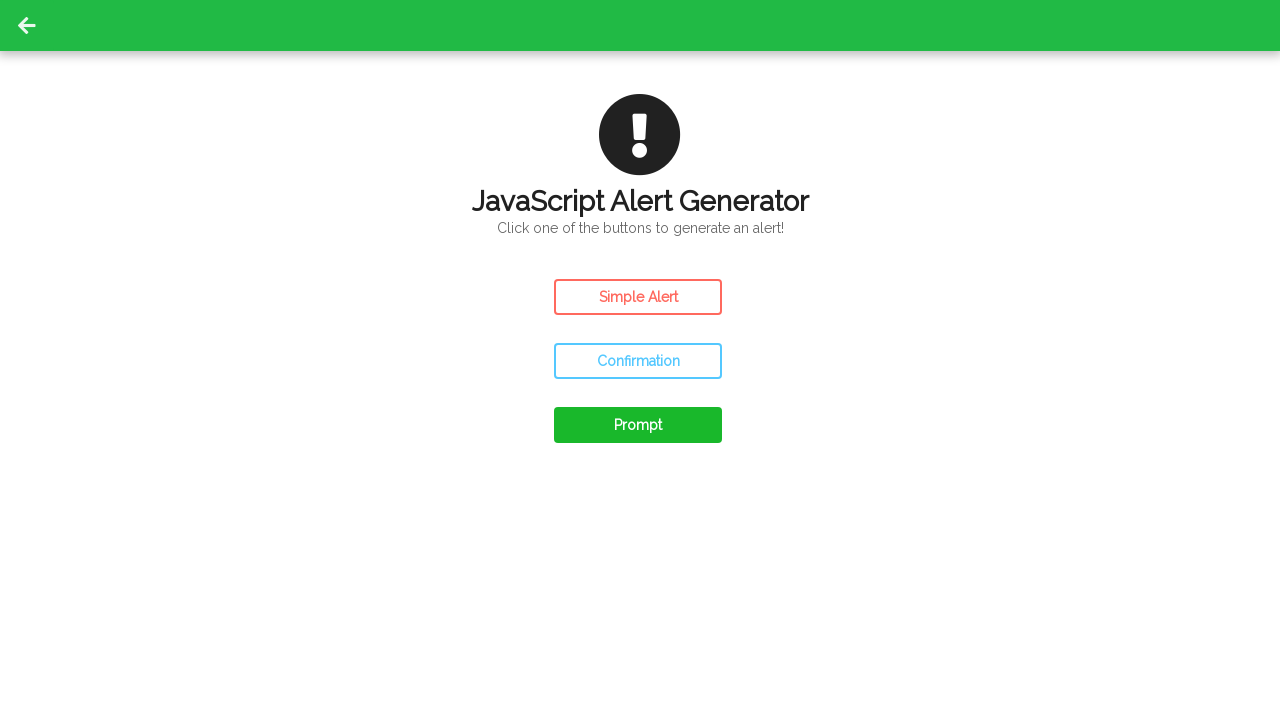

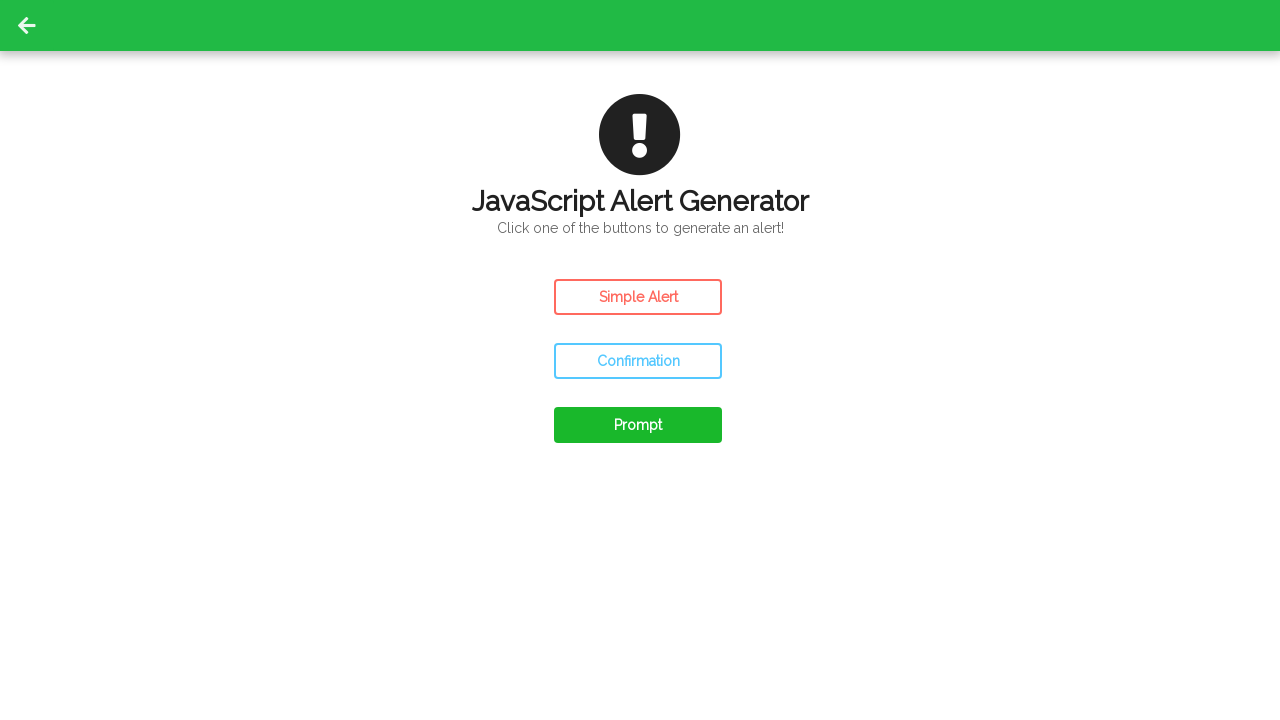